Calculates the sum of two numbers displayed on the page, selects the result from a dropdown menu, and submits the form

Starting URL: http://suninjuly.github.io/selects2.html

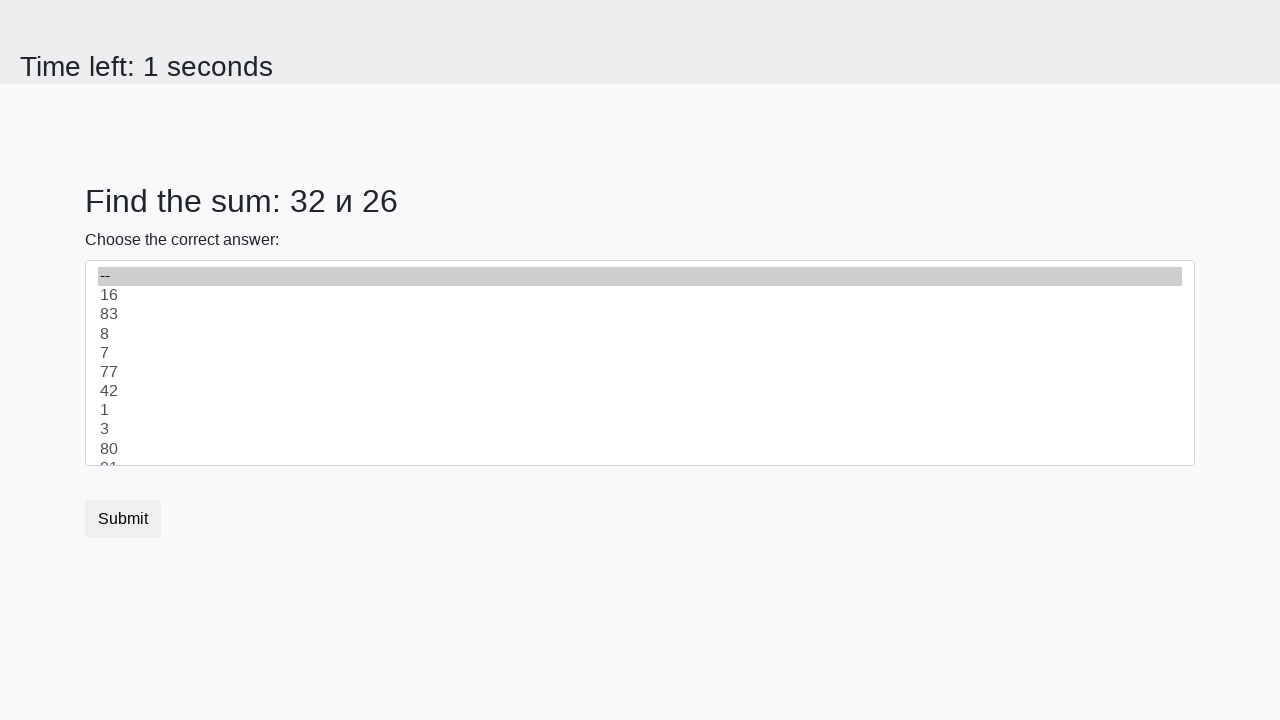

Retrieved first number from #num1 element
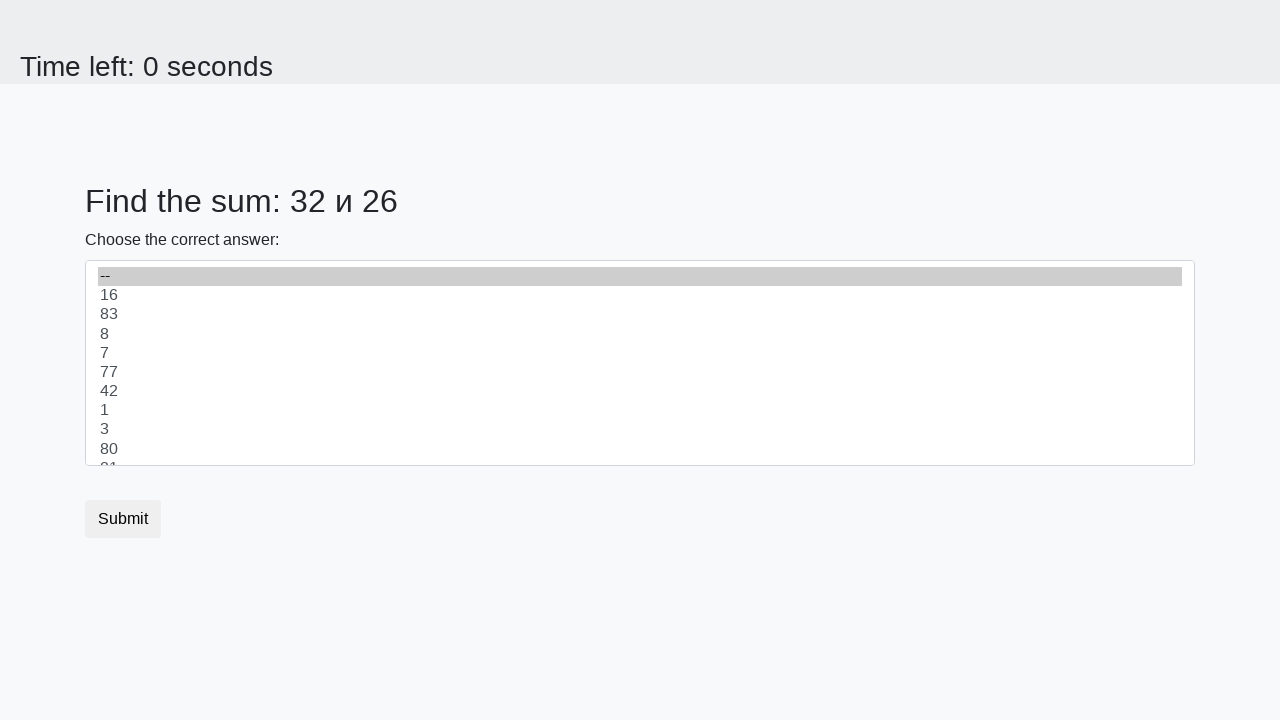

Retrieved second number from #num2 element
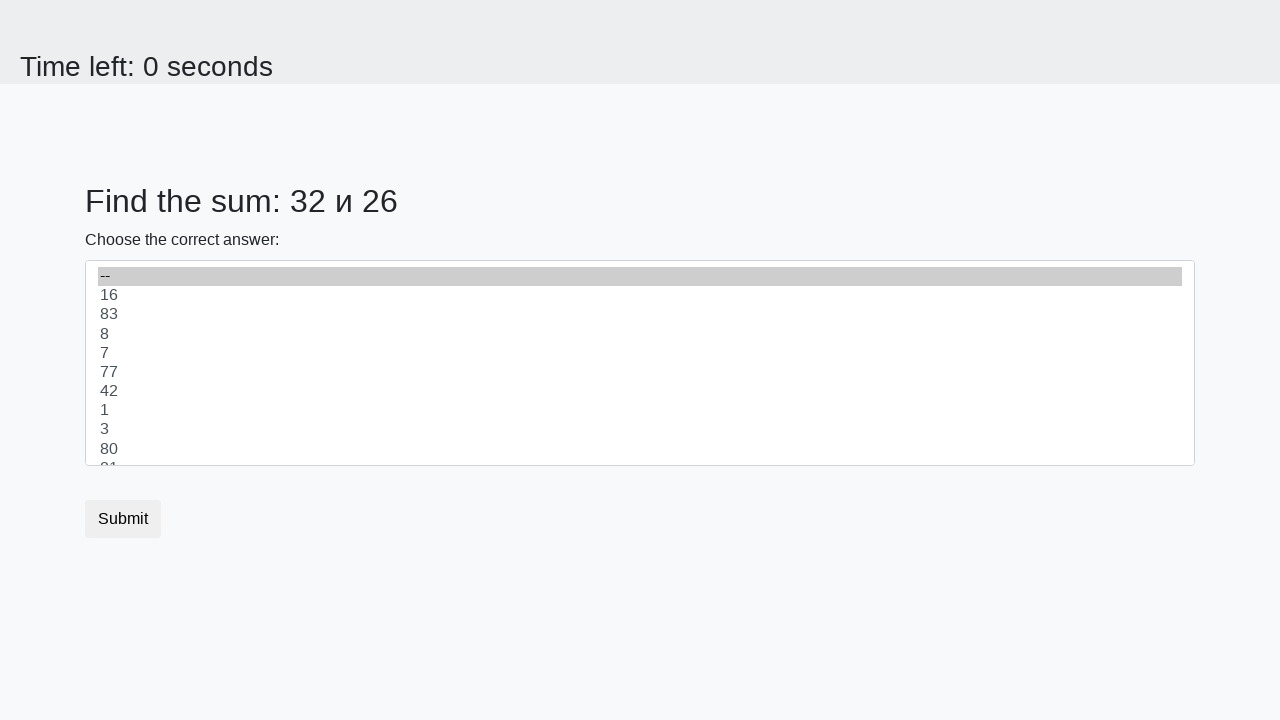

Calculated sum of 32 + 26 = 58
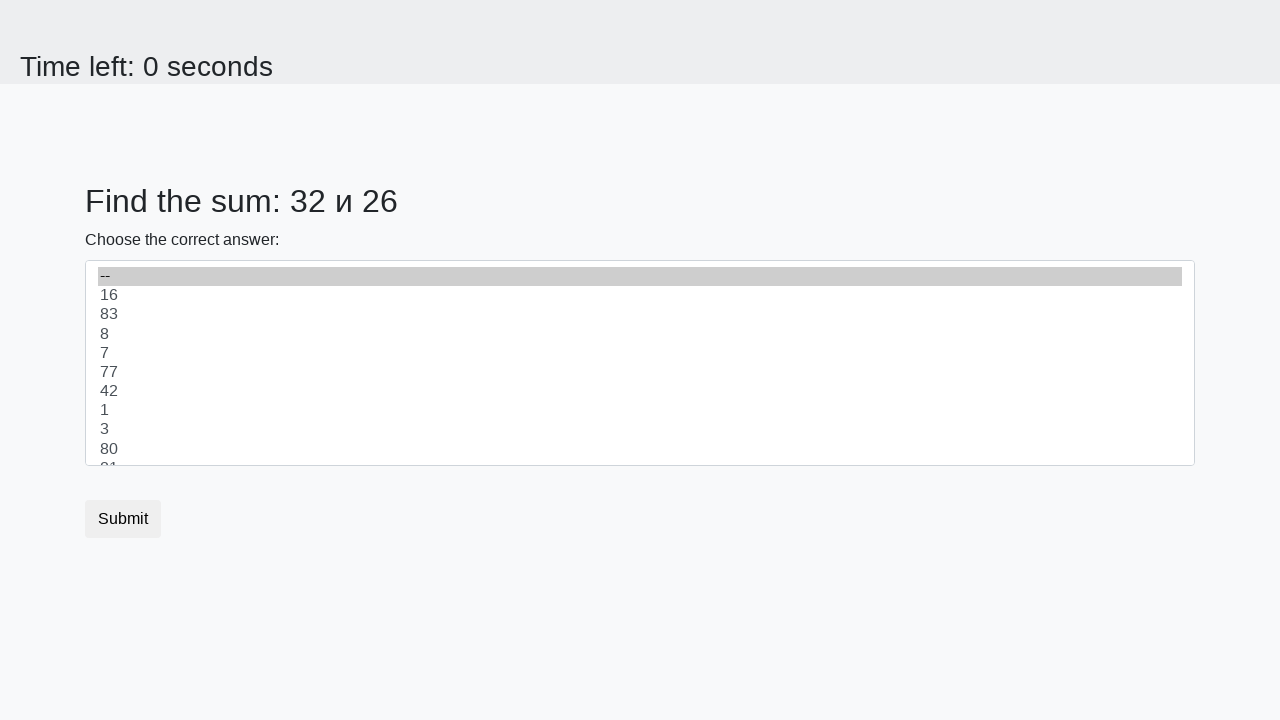

Selected 58 from dropdown menu on select
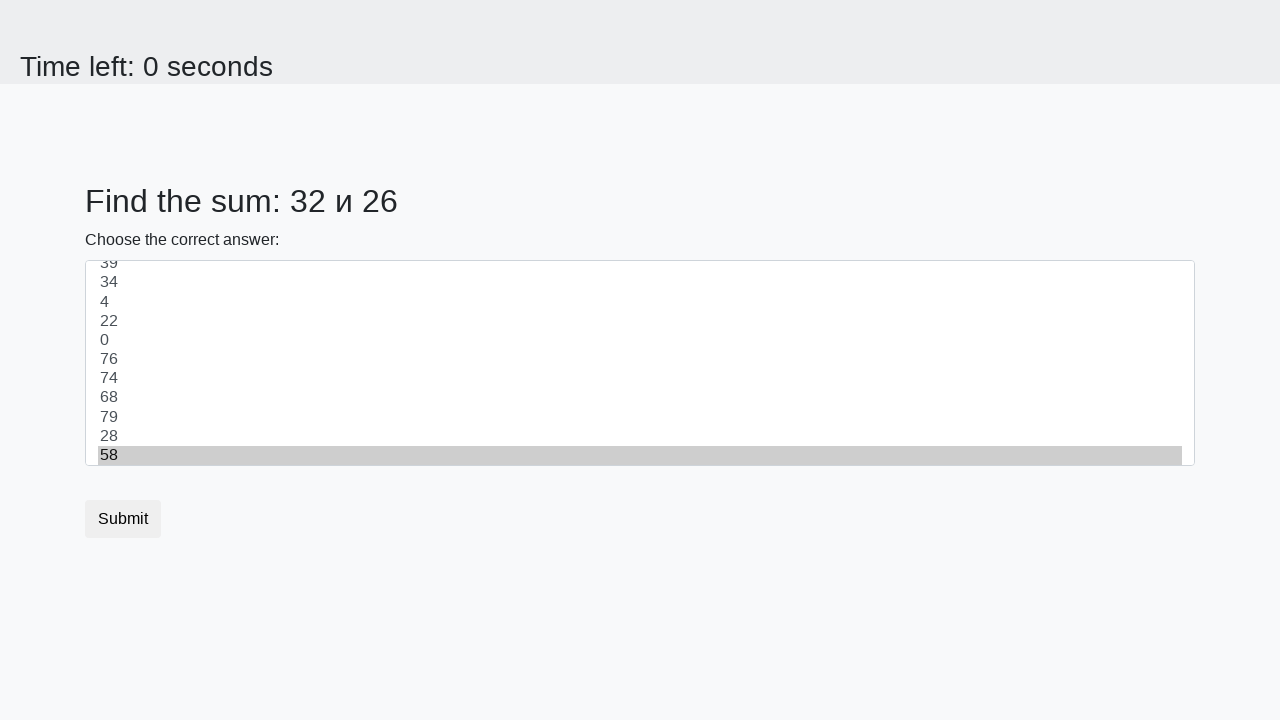

Clicked submit button to submit the form at (123, 519) on button[type='submit']
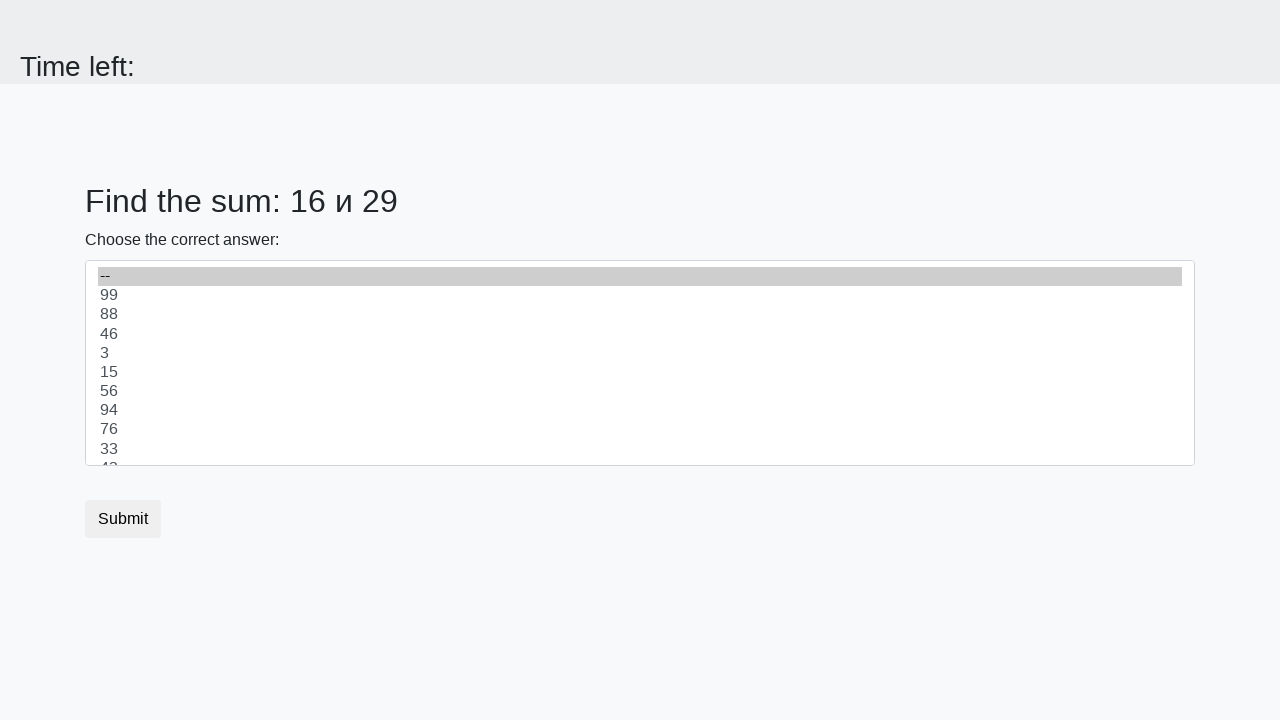

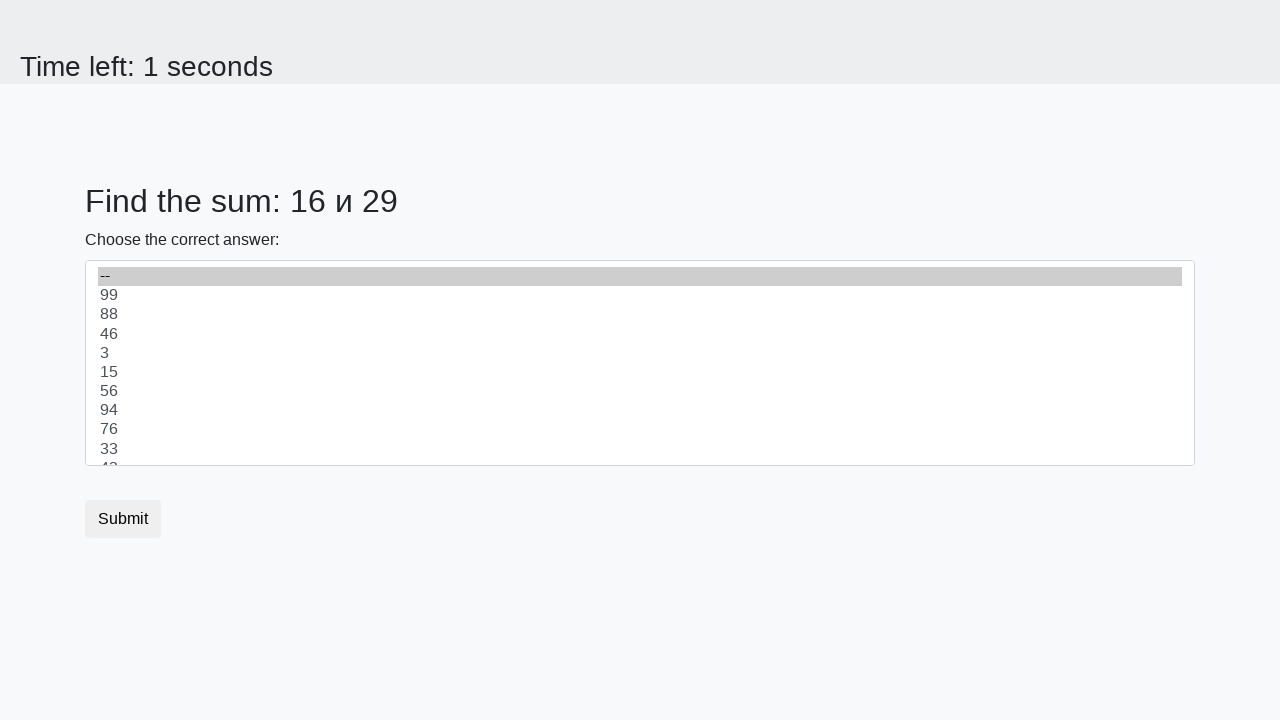